Fills out a large form with 100 input fields by entering the same value in each field, then clicks the submit button to complete the form submission.

Starting URL: http://suninjuly.github.io/huge_form.html

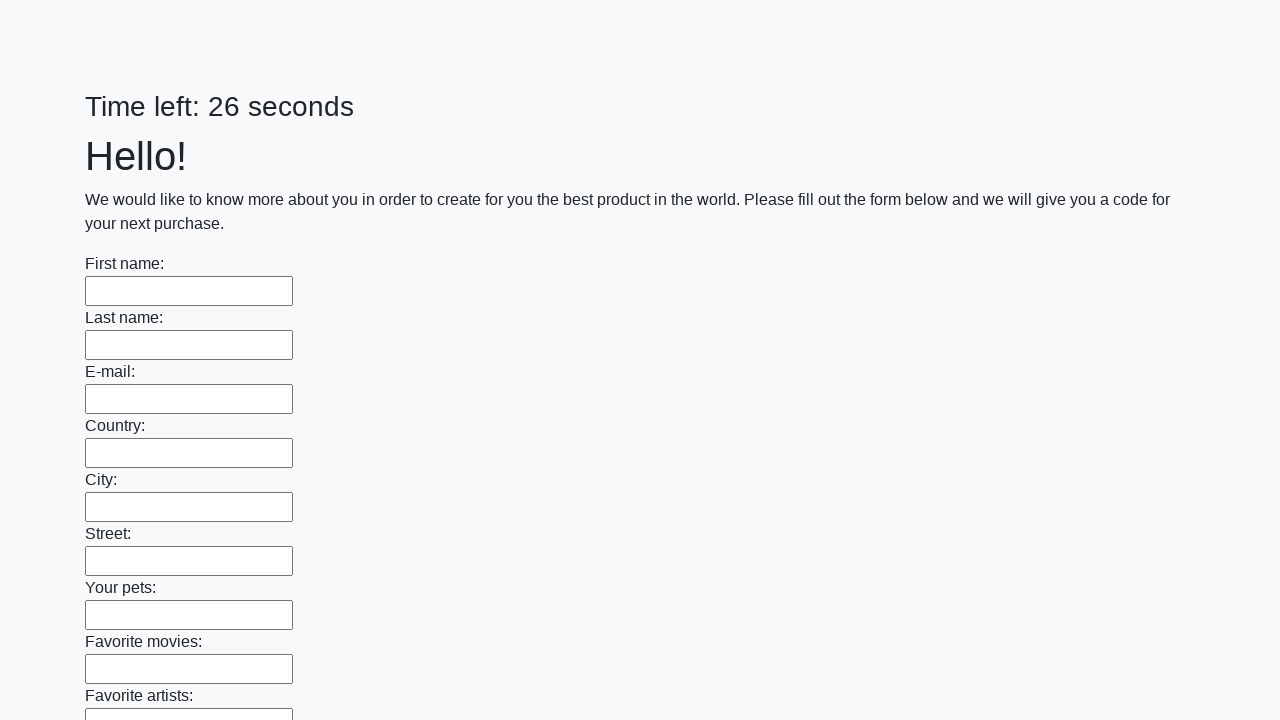

Navigated to huge form page
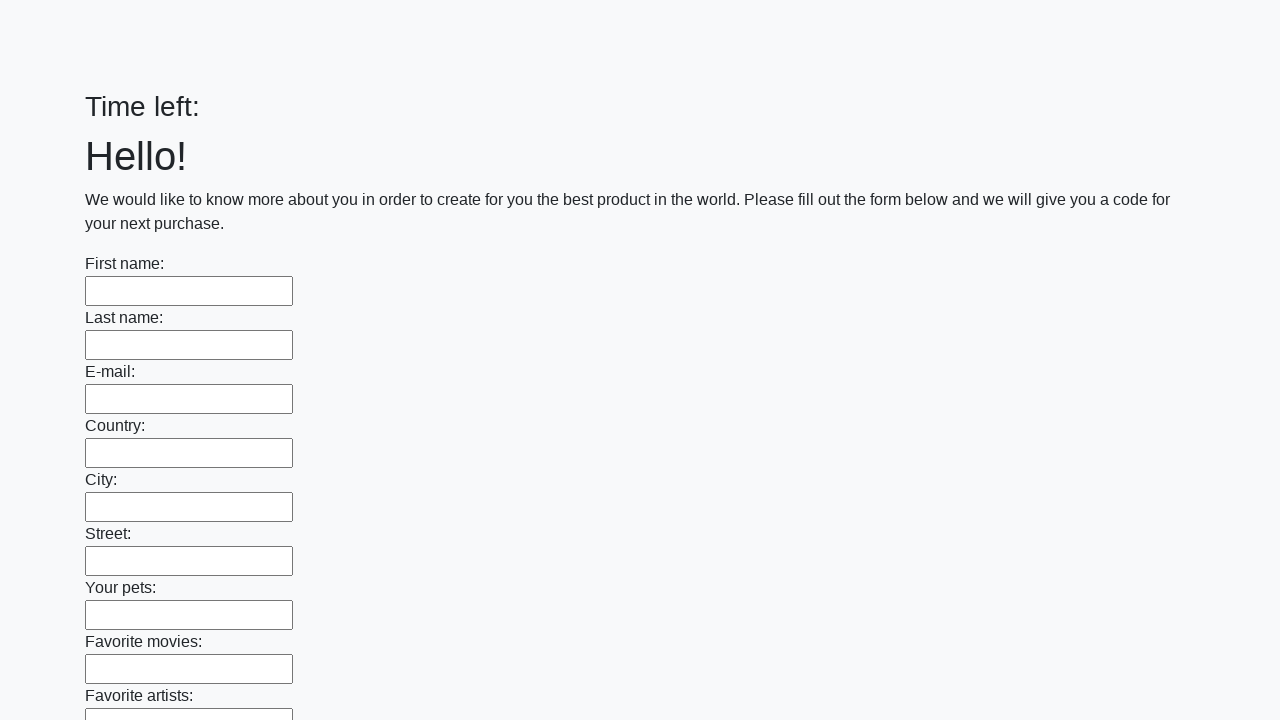

Located all 100 input fields on the form
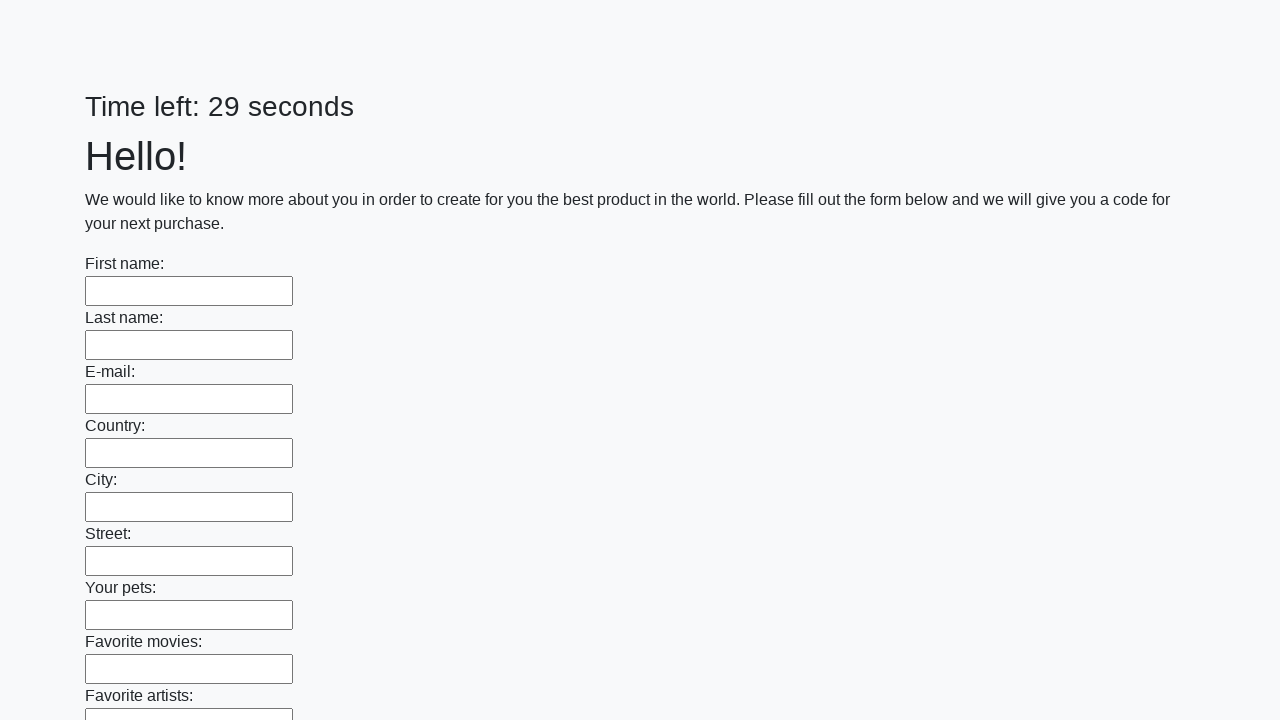

Filled all input fields with 'Test Response 2024' on input >> nth=99
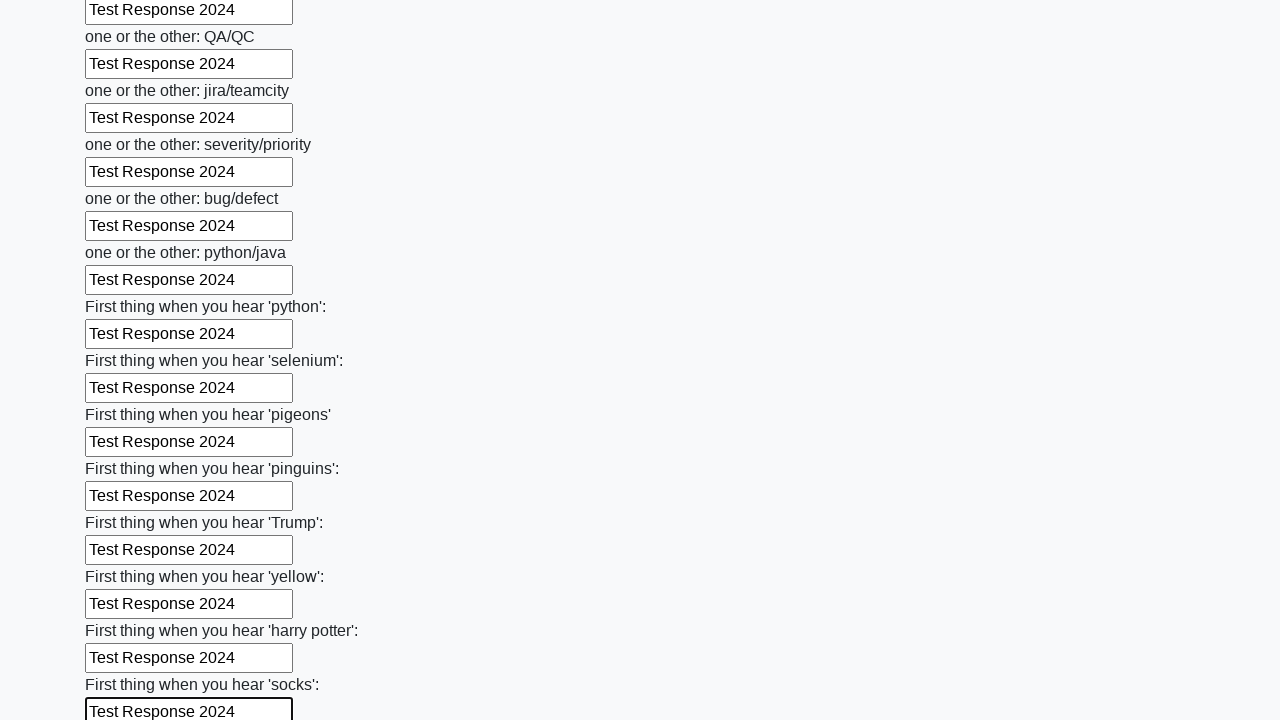

Clicked the form submit button at (123, 611) on button.btn
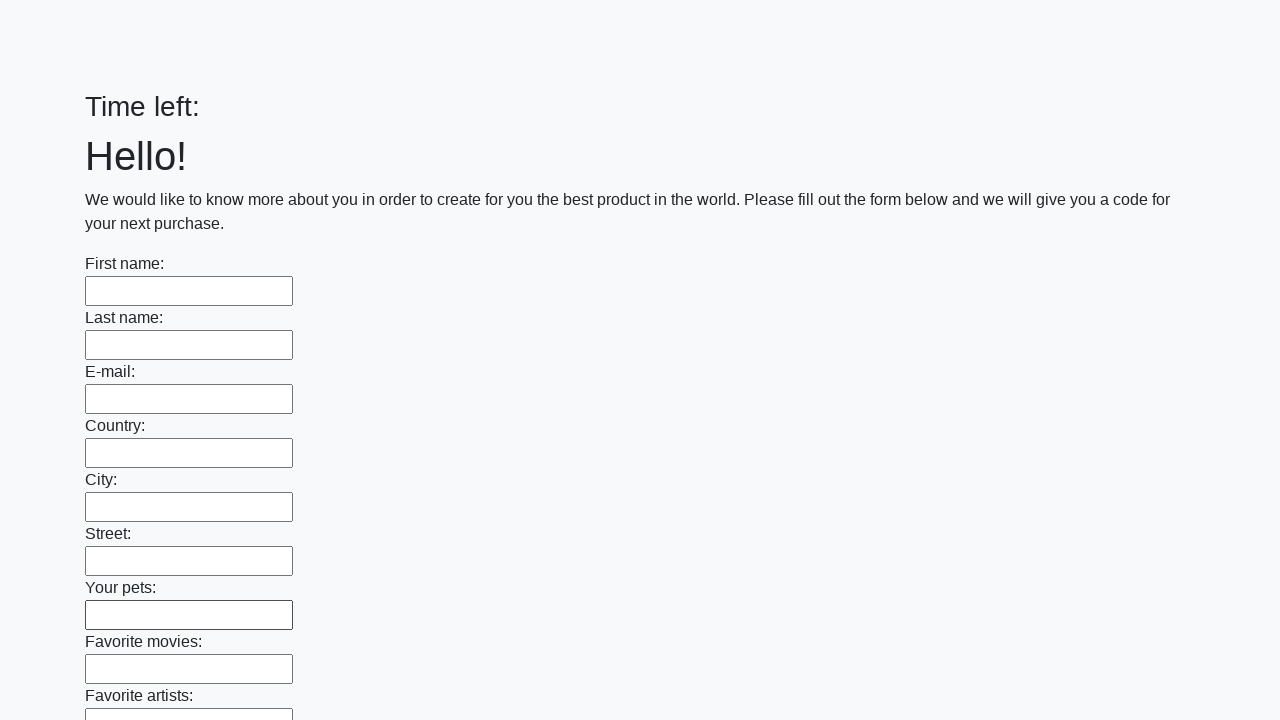

Waited for form submission response
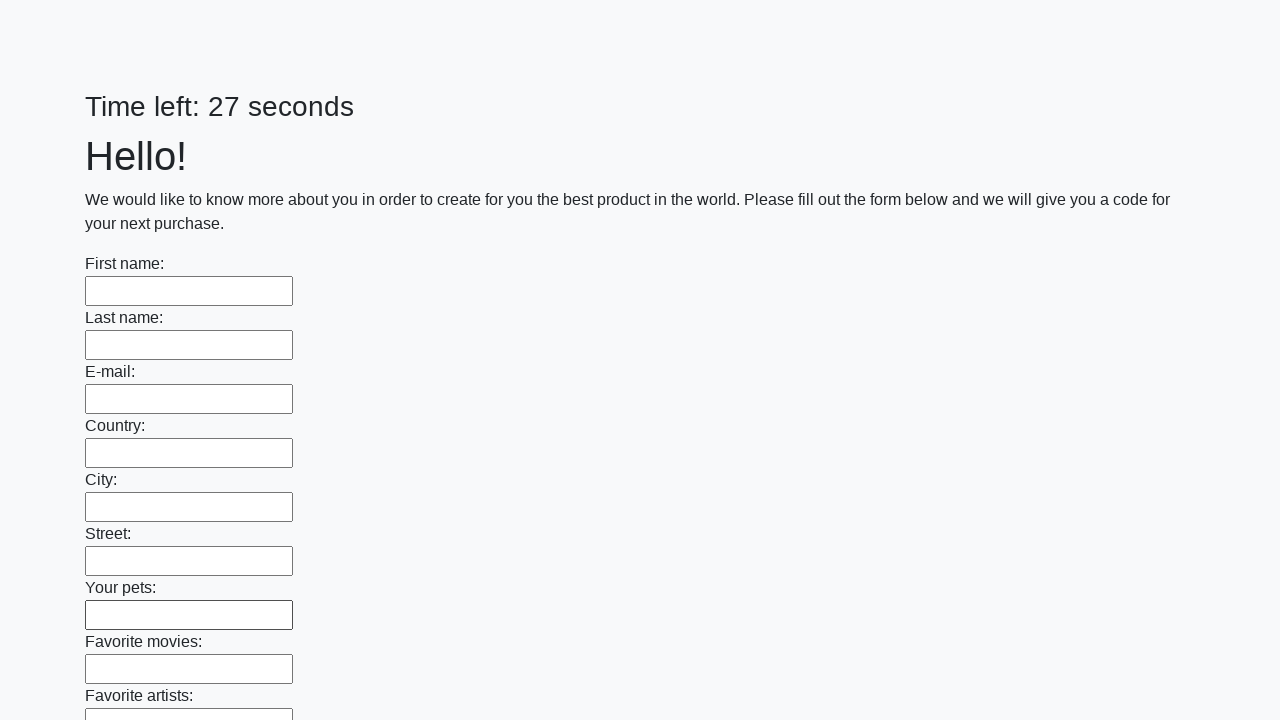

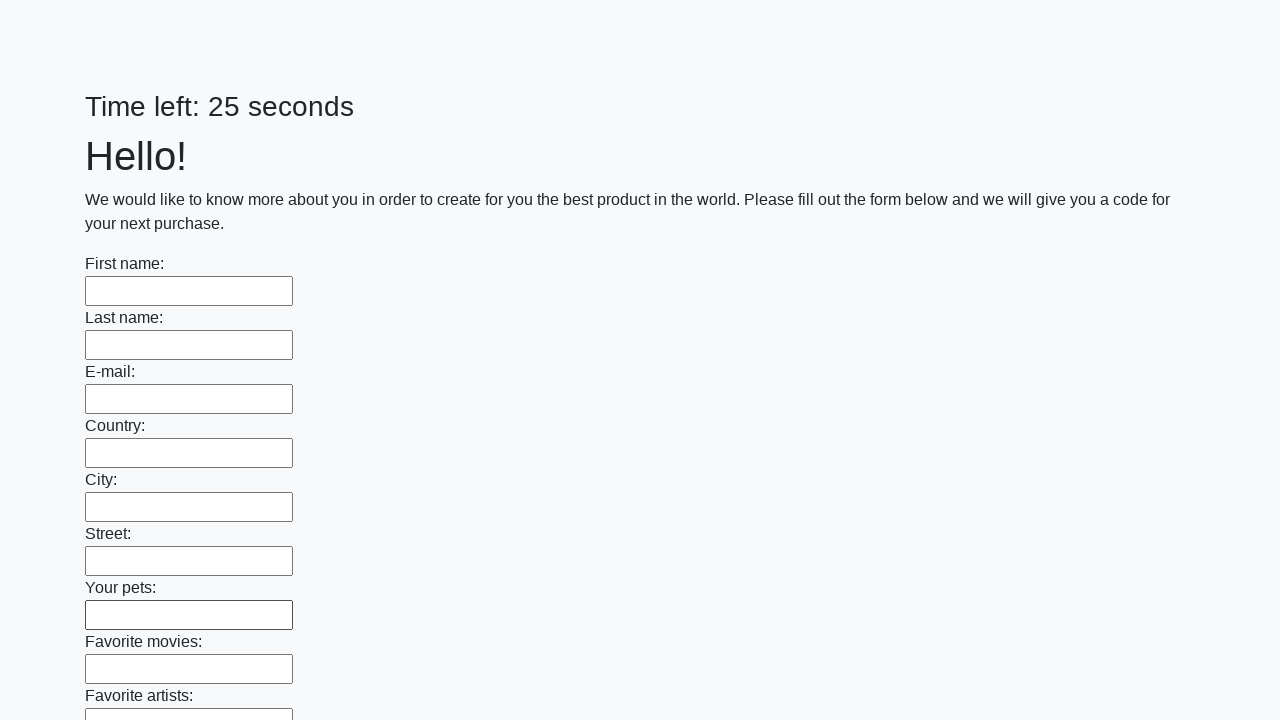